Navigates to the Laptops category and verifies that product cards are displayed

Starting URL: https://www.demoblaze.com

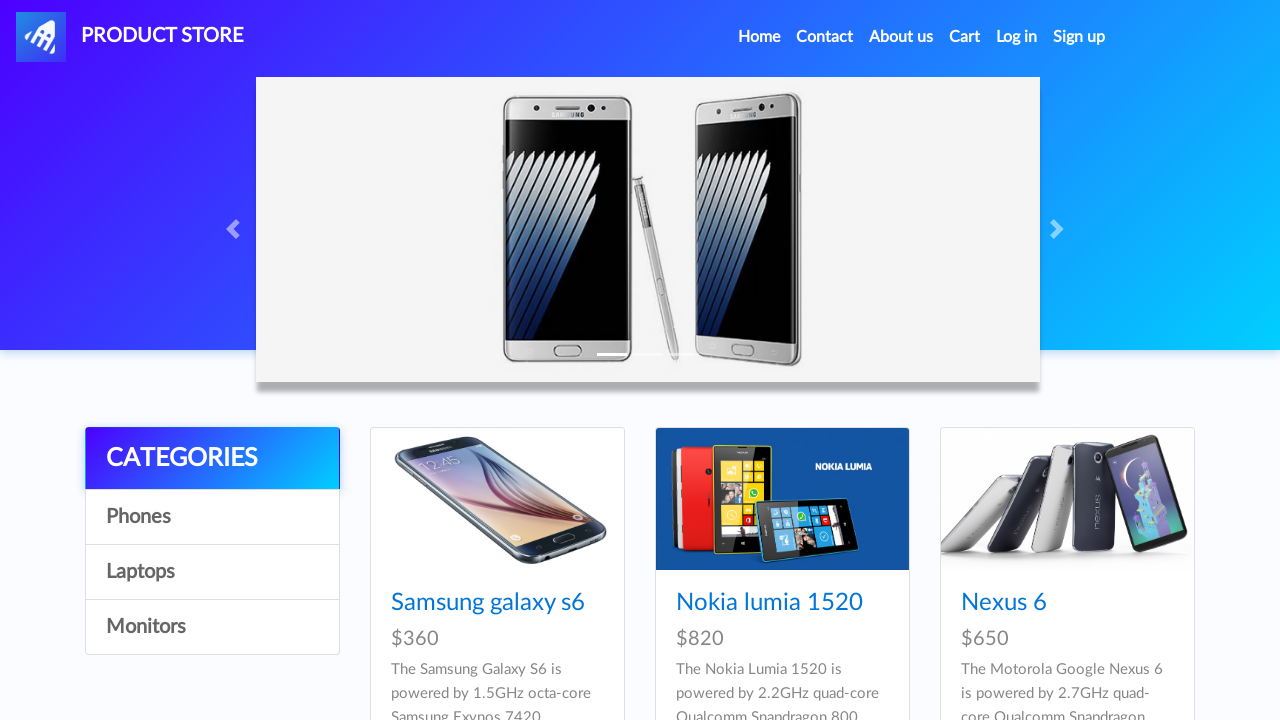

Clicked on Laptops category link at (212, 572) on a:has-text('Laptops')
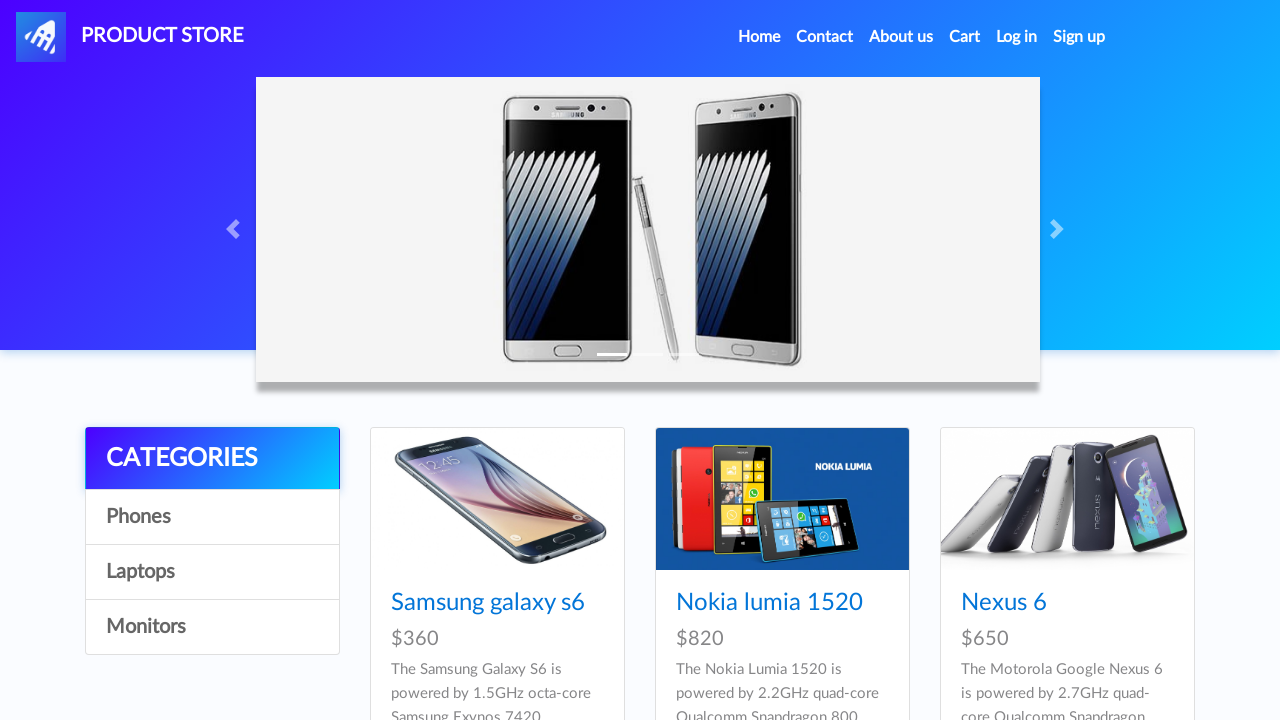

Product cards loaded in Laptops category
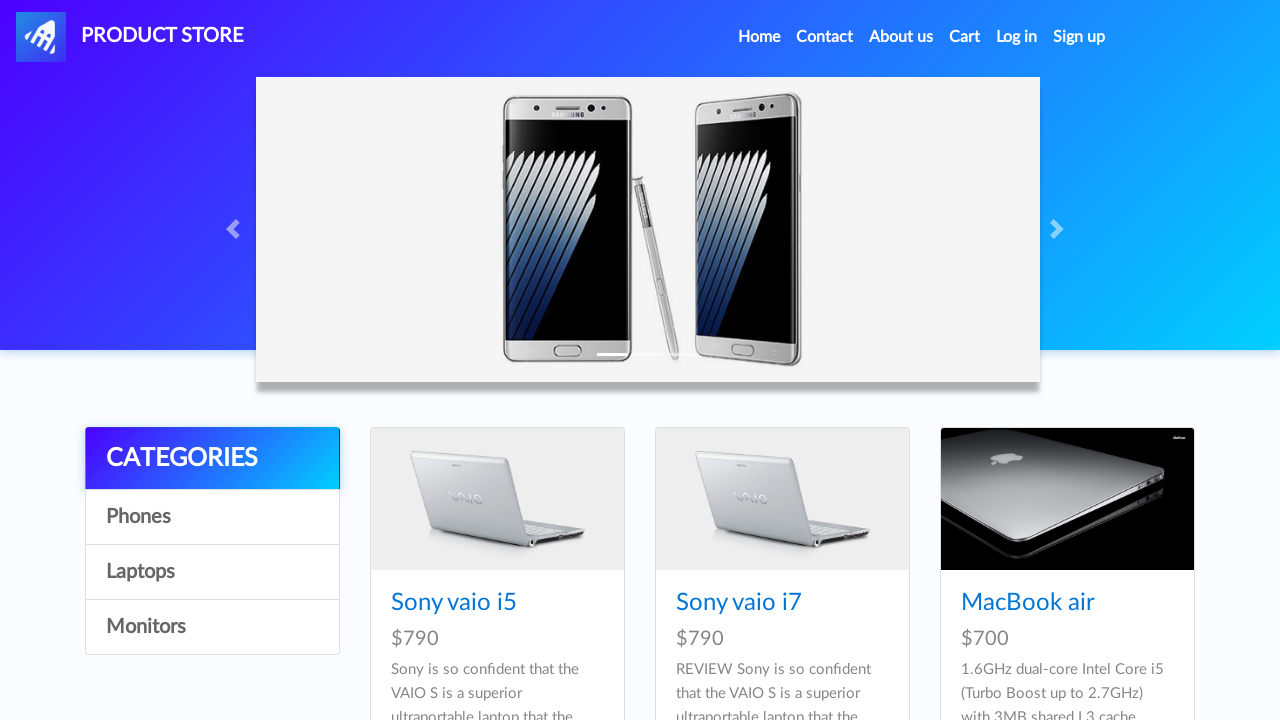

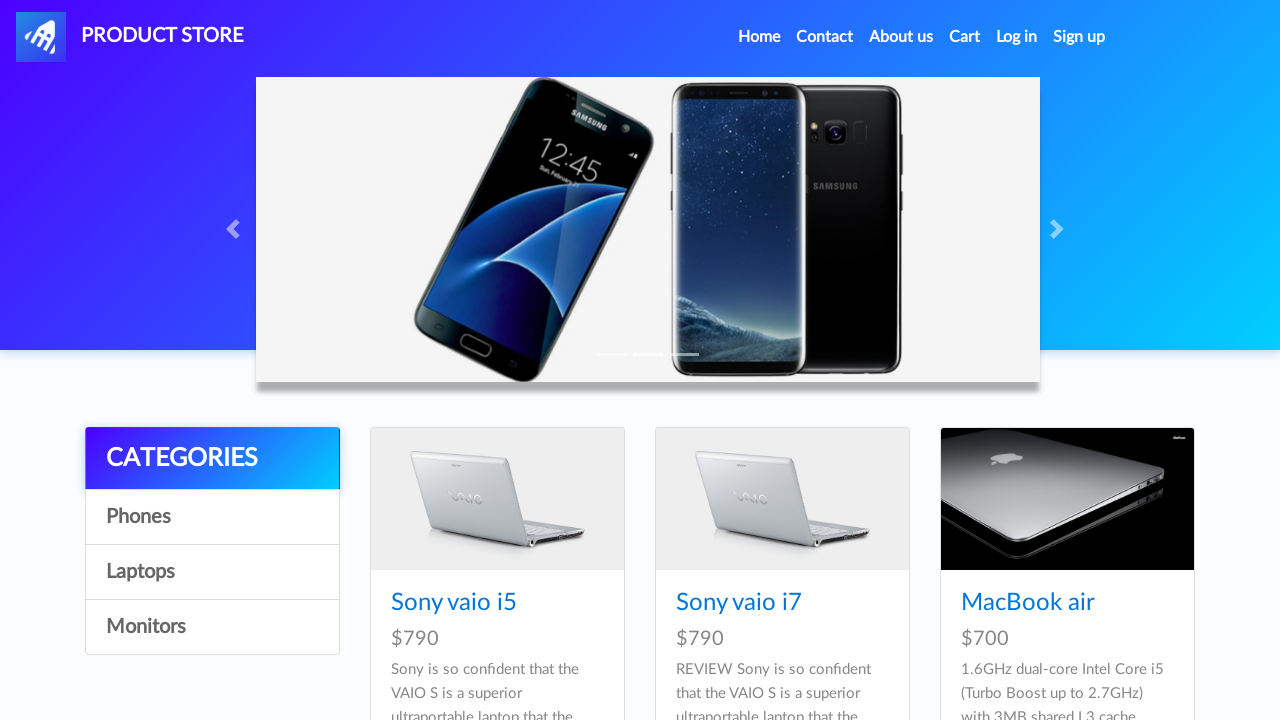